Tests registration form validation with invalid email format and verifies appropriate error messages

Starting URL: https://alada.vn/tai-khoan/dang-ky.html

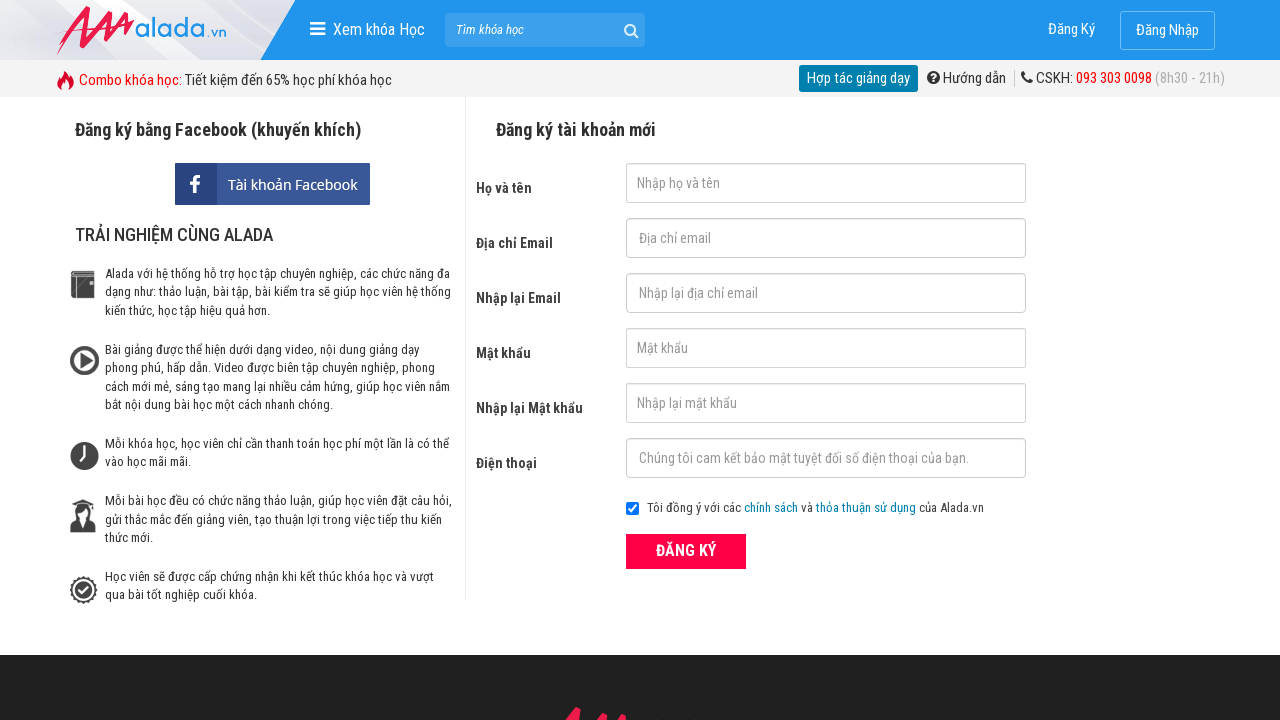

Filled first name field with 'Ha Ngan' on #txtFirstname
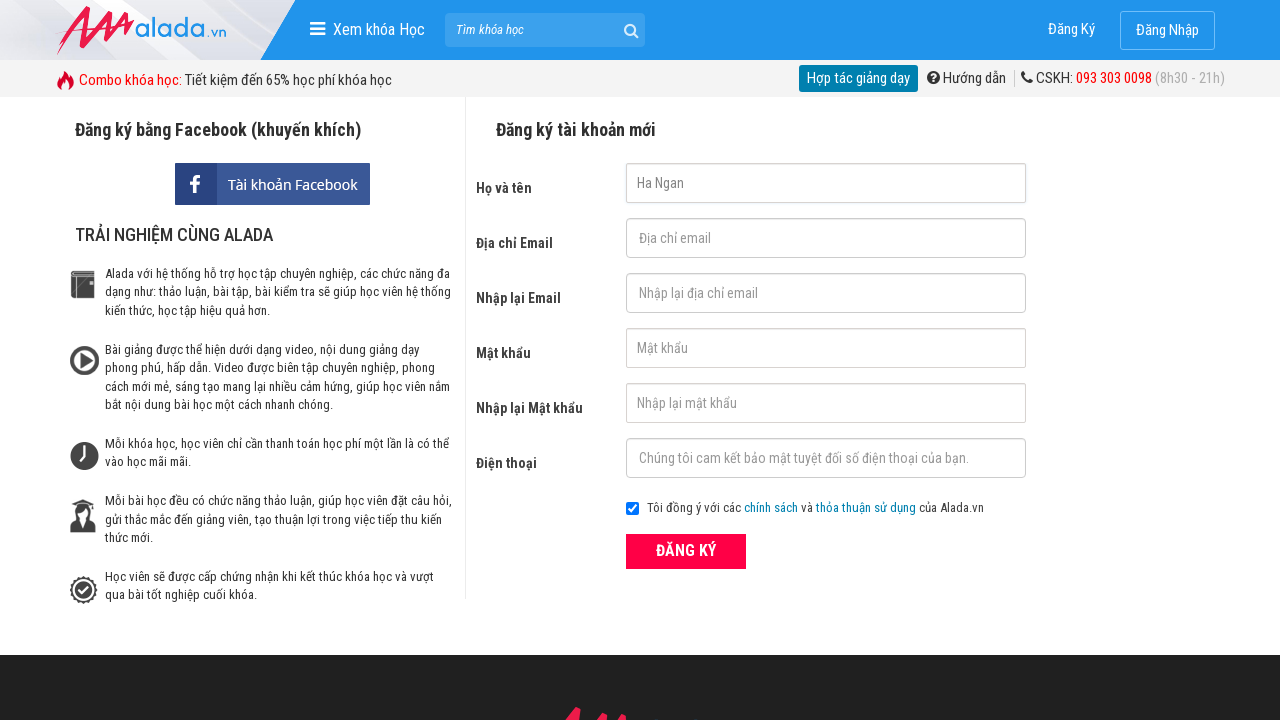

Filled email field with invalid format '123' on #txtEmail
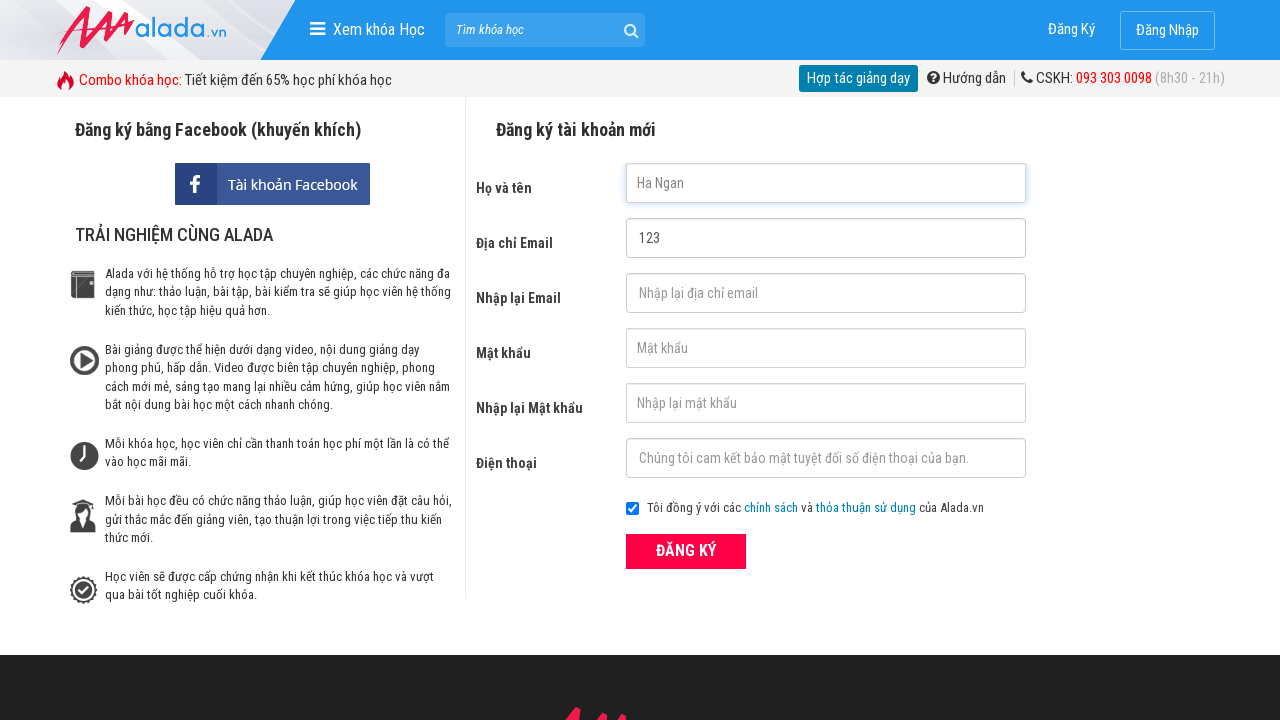

Filled confirm email field with '123' on #txtCEmail
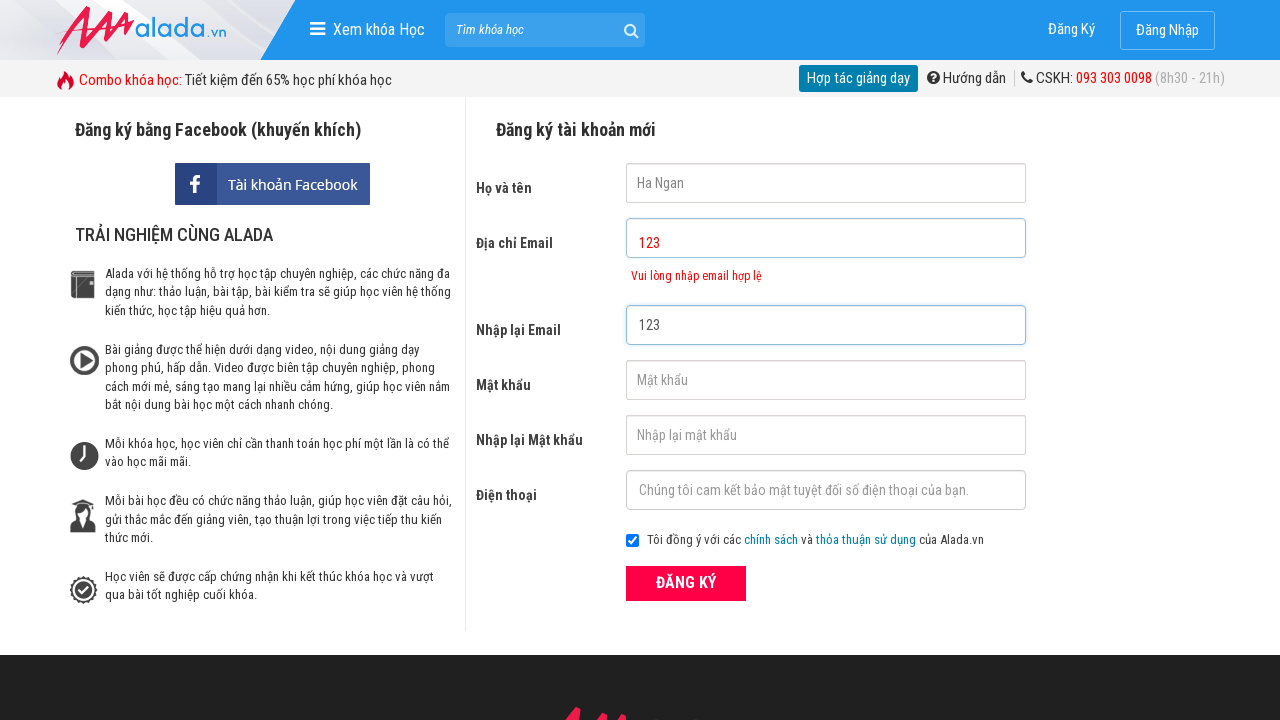

Filled password field with '123456789' on #txtPassword
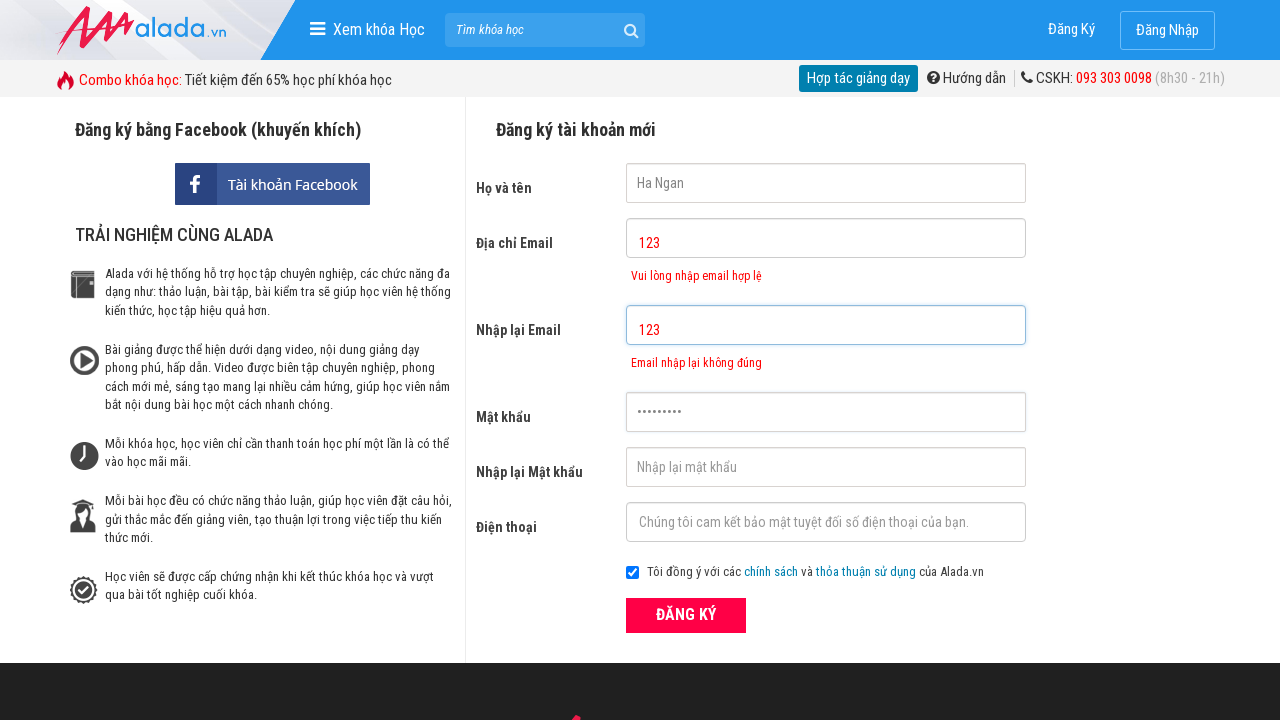

Filled confirm password field with '123456789' on #txtCPassword
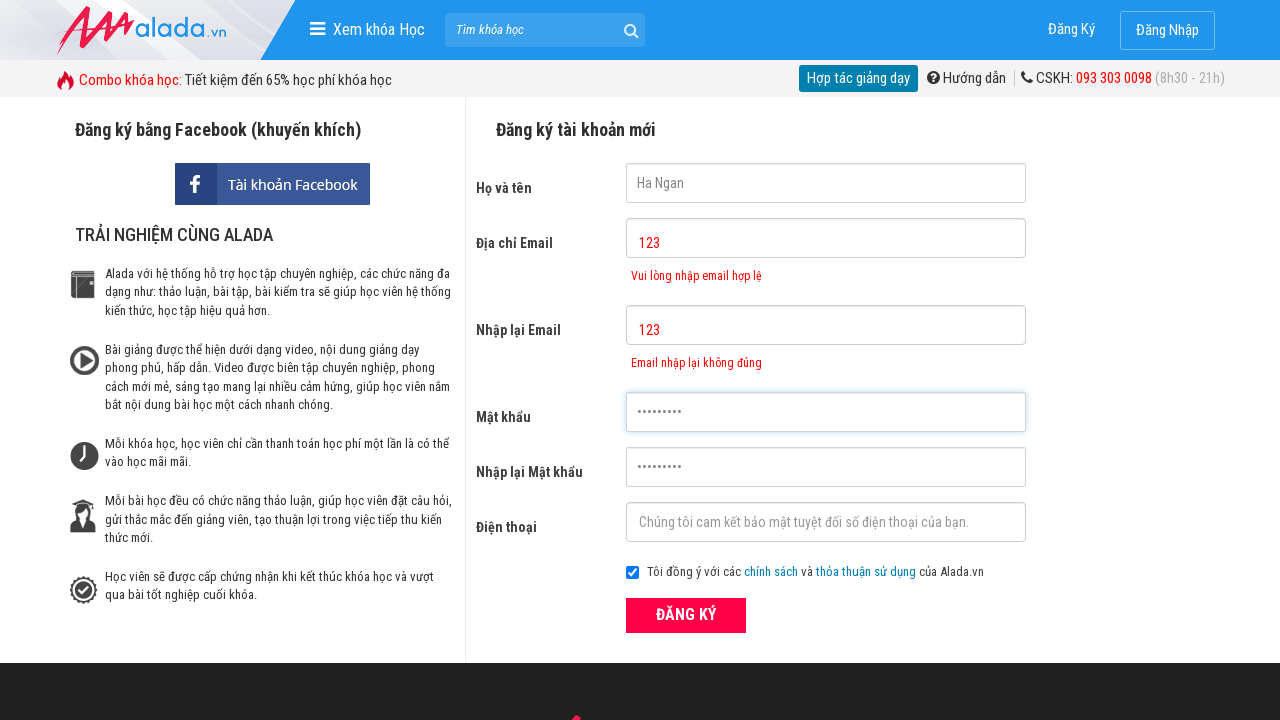

Filled phone field with '0905871111' on #txtPhone
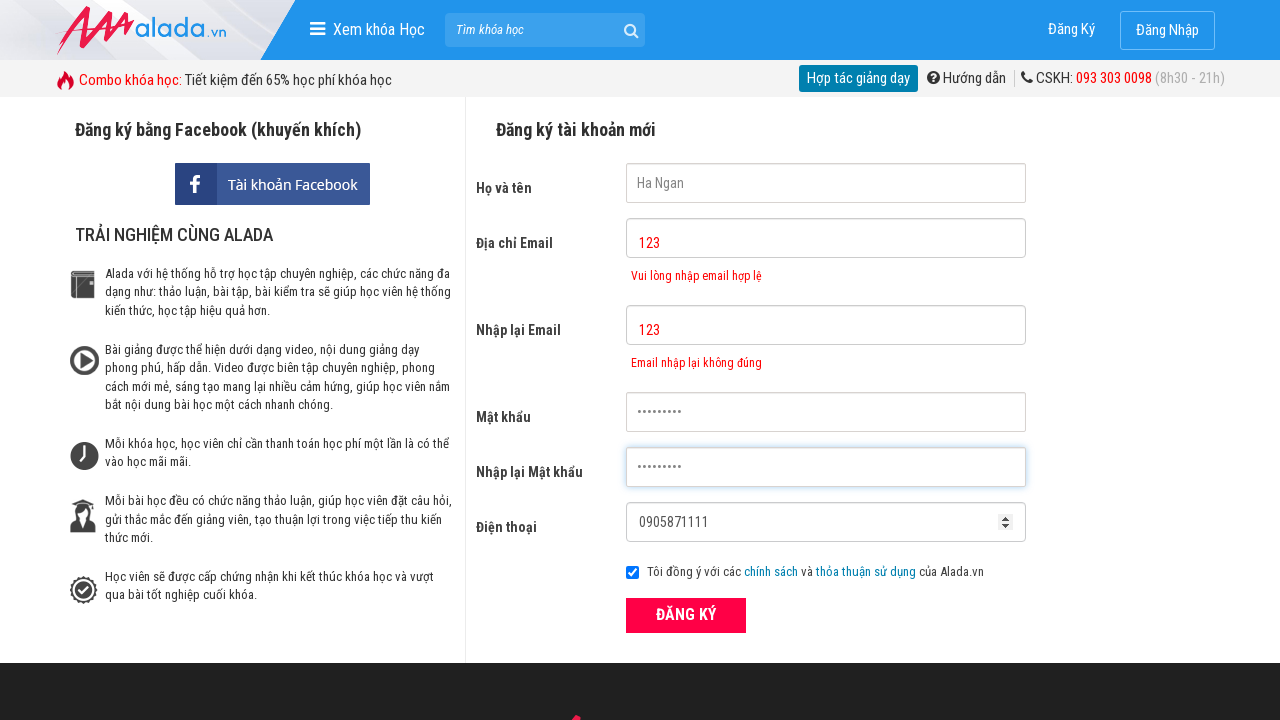

Clicked ĐĂNG KÝ (Register) button at (686, 615) on xpath=//form[@id='frmLogin']//button[text()='ĐĂNG KÝ']
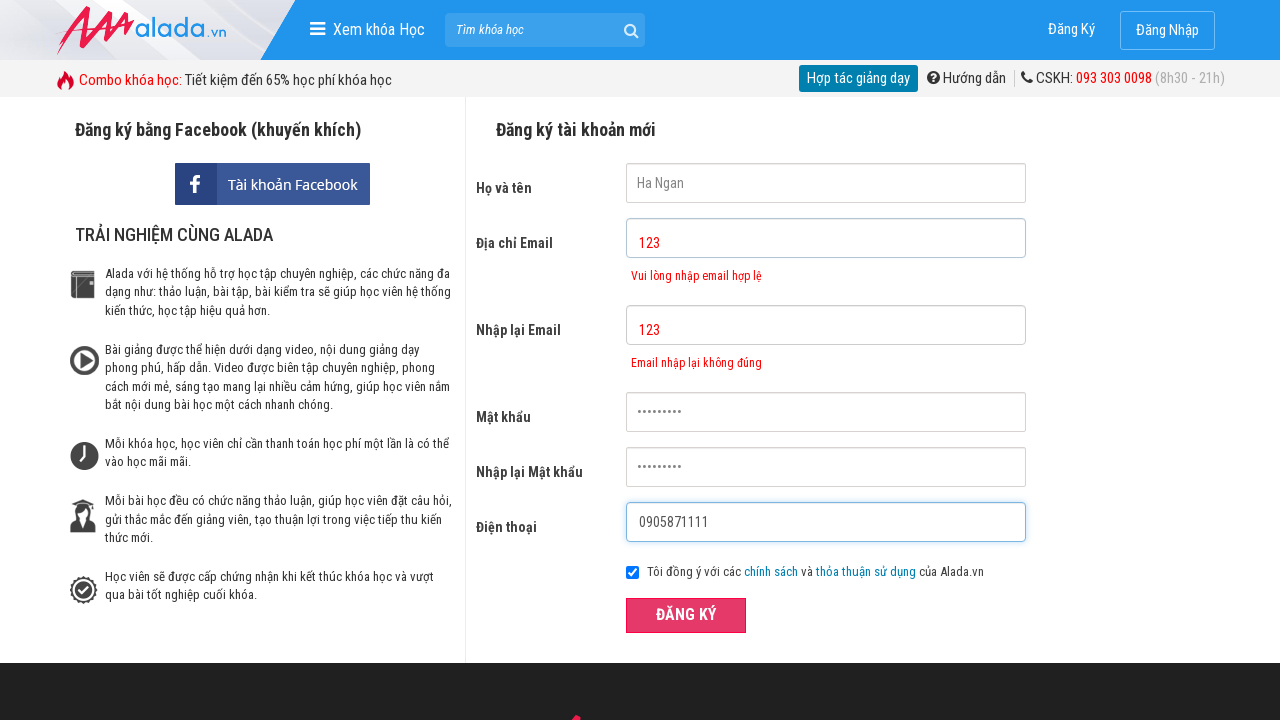

Email error message appeared
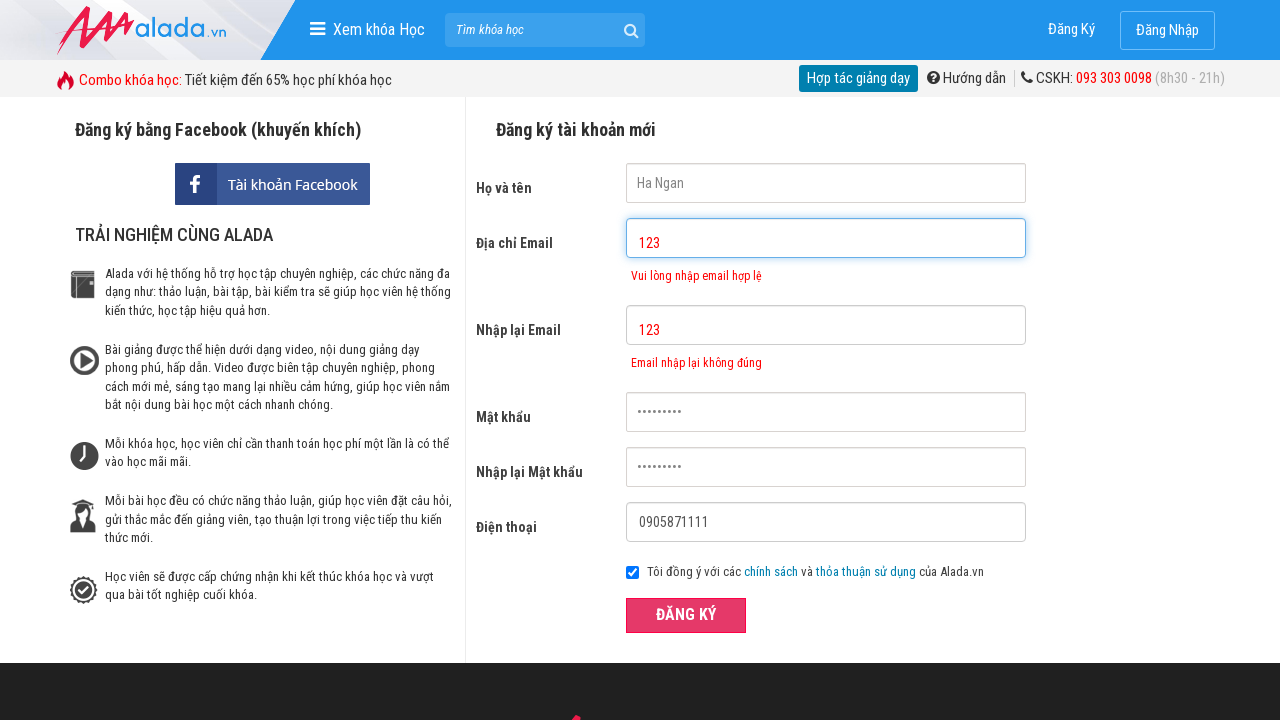

Verified email validation error message: 'Vui lòng nhập email hợp lệ'
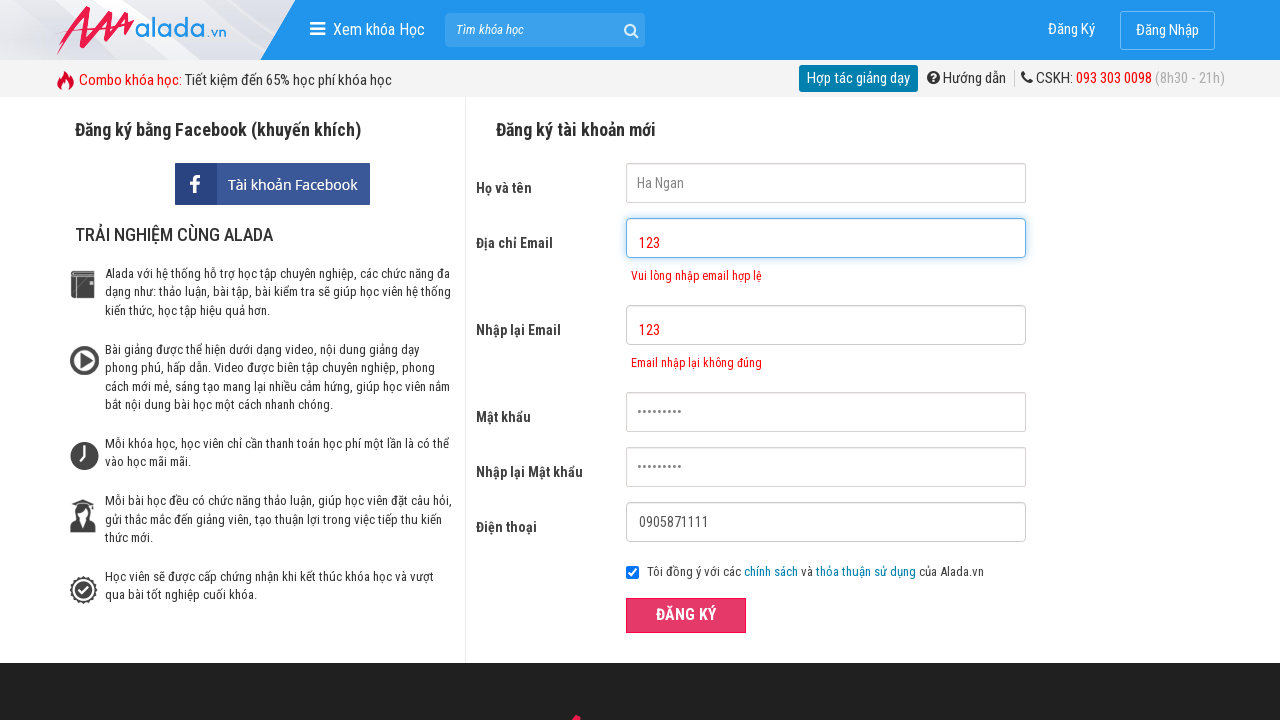

Verified confirm email error message: 'Email nhập lại không đúng'
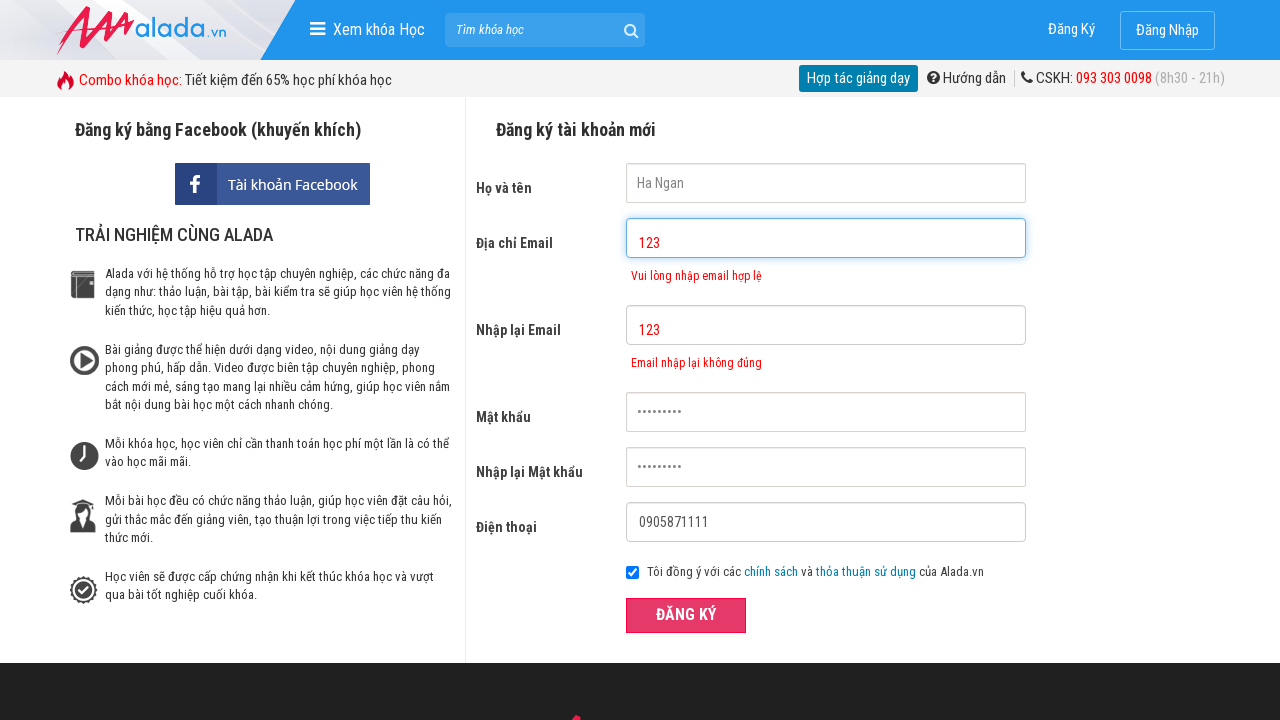

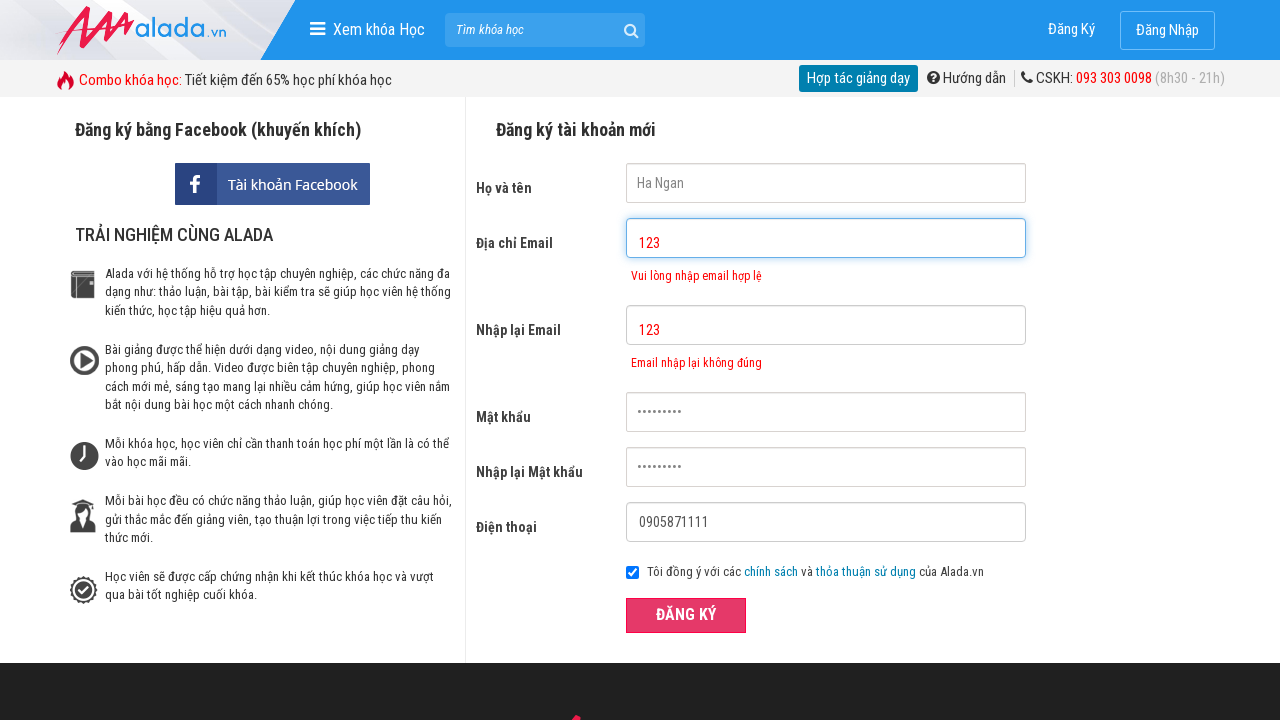